Tests sorting the Due column in ascending order using a table with helpful class attributes for more robust element selection.

Starting URL: http://the-internet.herokuapp.com/tables

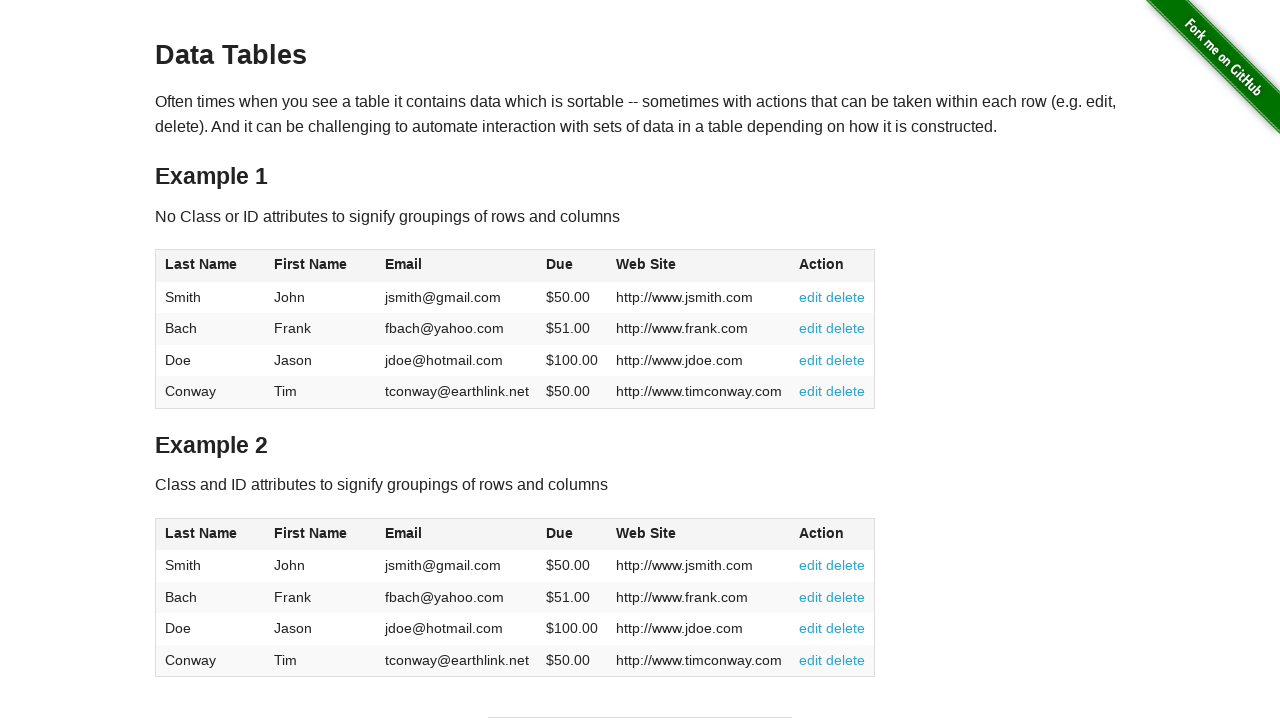

Clicked the Due column header to sort in ascending order at (560, 533) on #table2 thead .dues
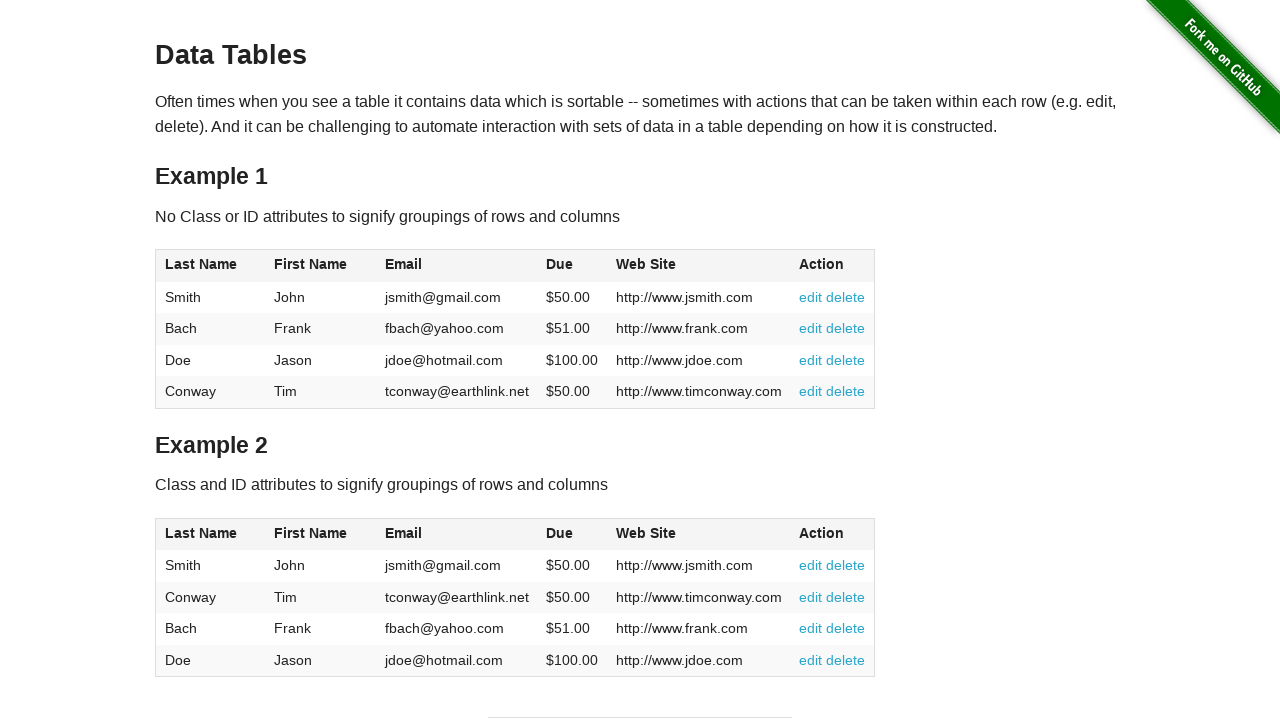

Table sorted by Due column in ascending order
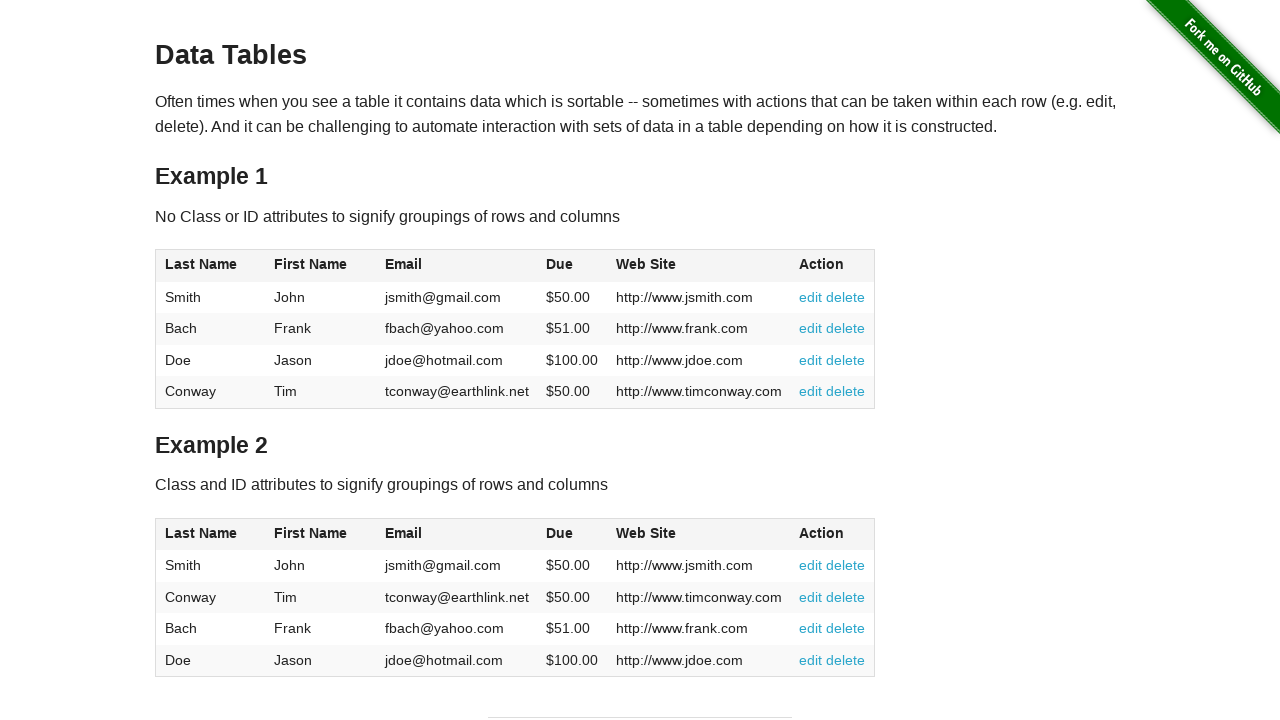

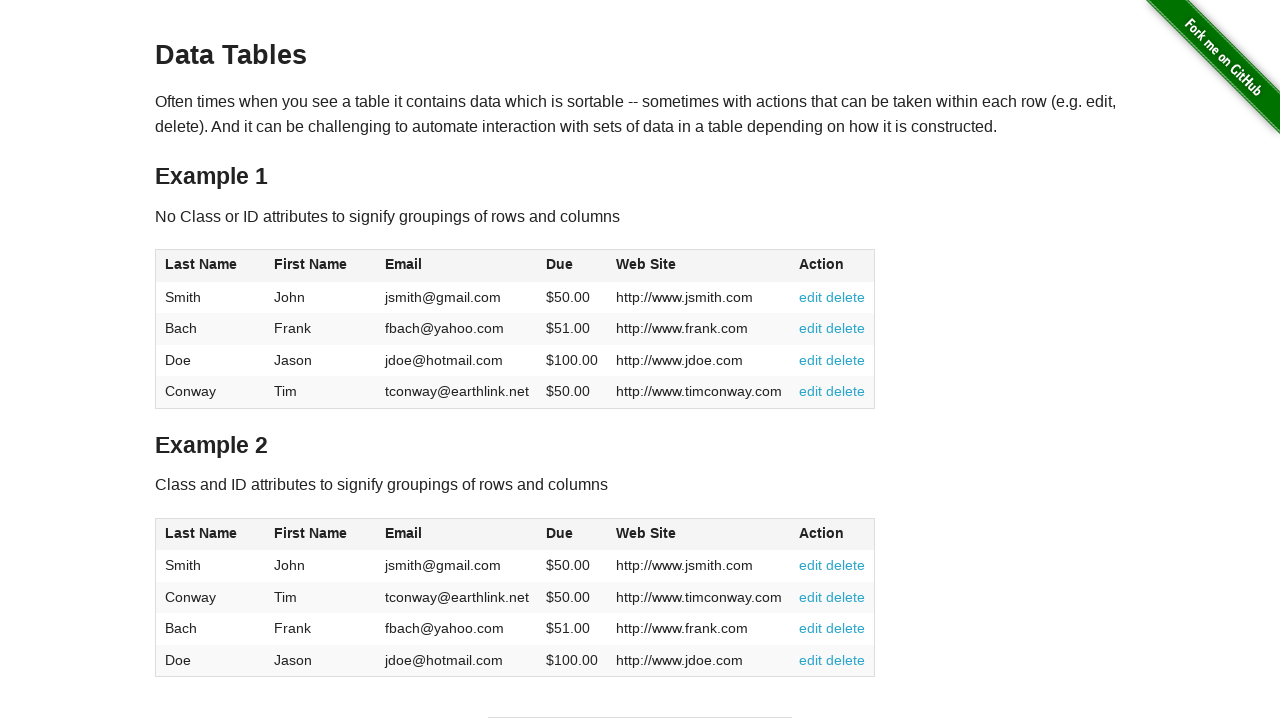